Tests JavaScript prompt popup by clicking a button, entering text into the prompt dialog, and accepting it

Starting URL: http://www.tizag.com/javascriptT/javascriptprompt.php

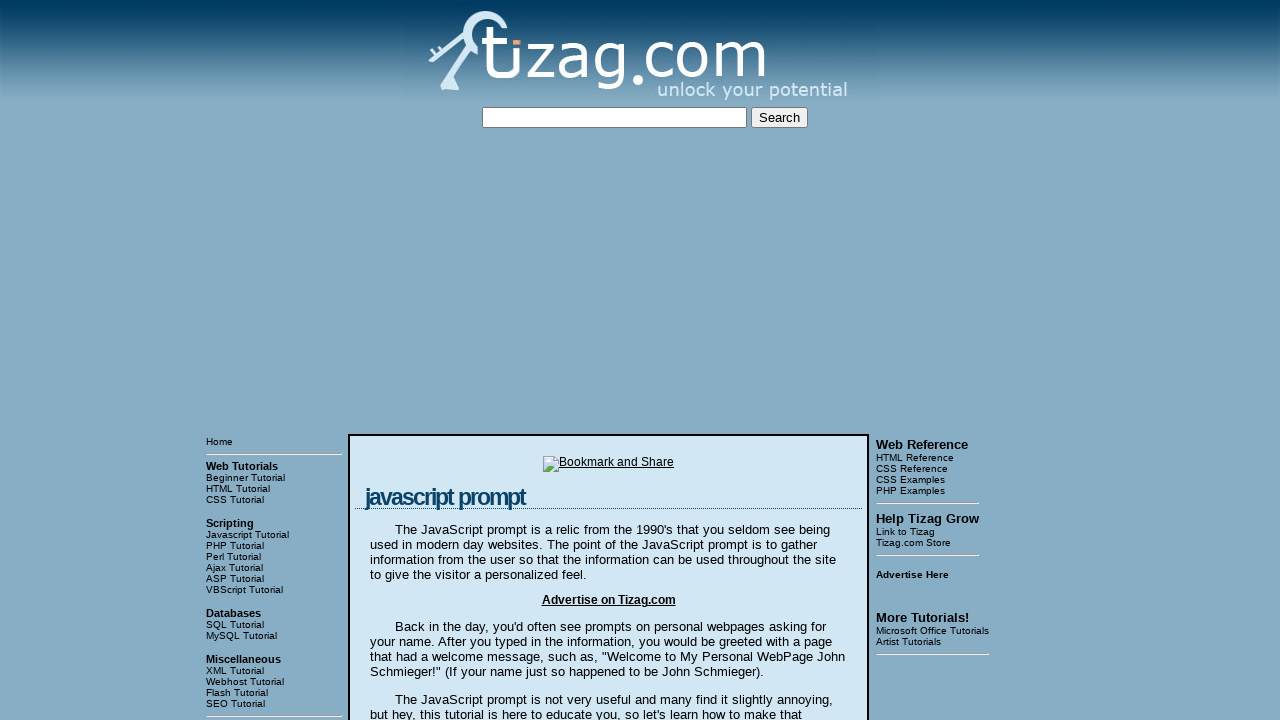

Clicked 'Say my name!' button to trigger prompt dialog at (419, 361) on input[value='Say my name!']
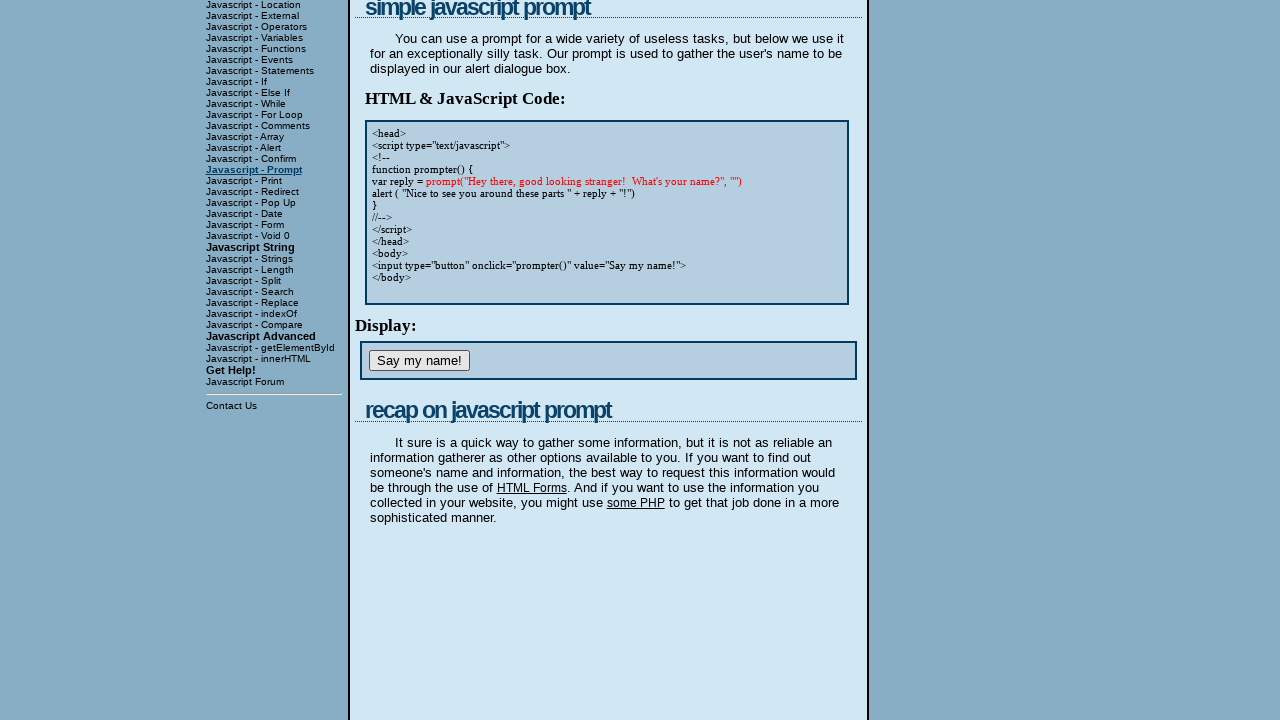

Set up dialog handler to accept prompt with text 'Marcus'
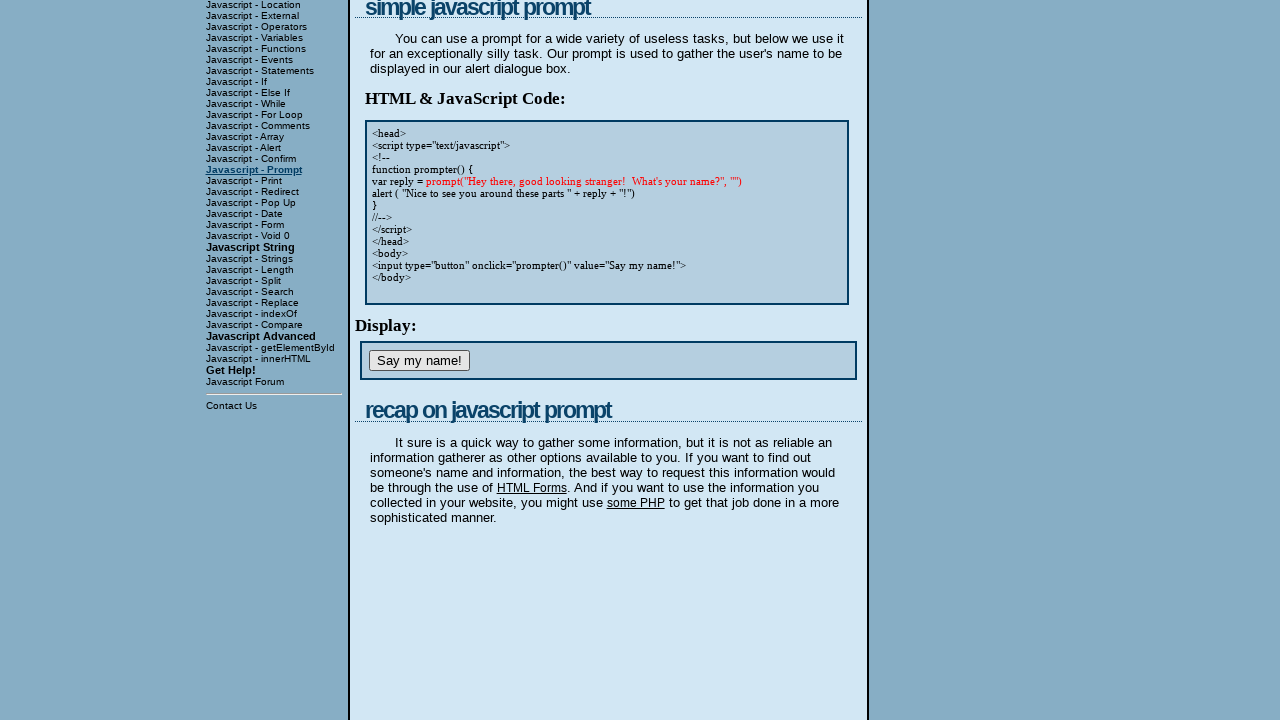

Clicked 'Say my name!' button again to trigger prompt with handler at (419, 361) on input[value='Say my name!']
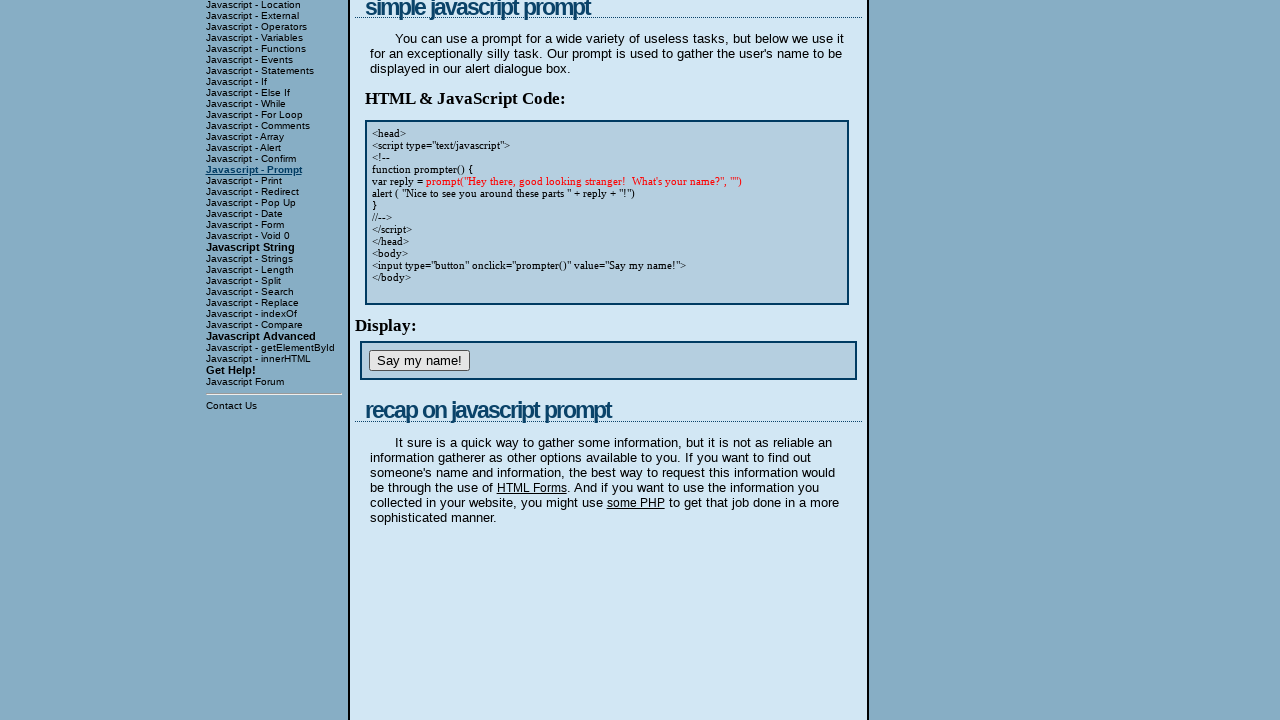

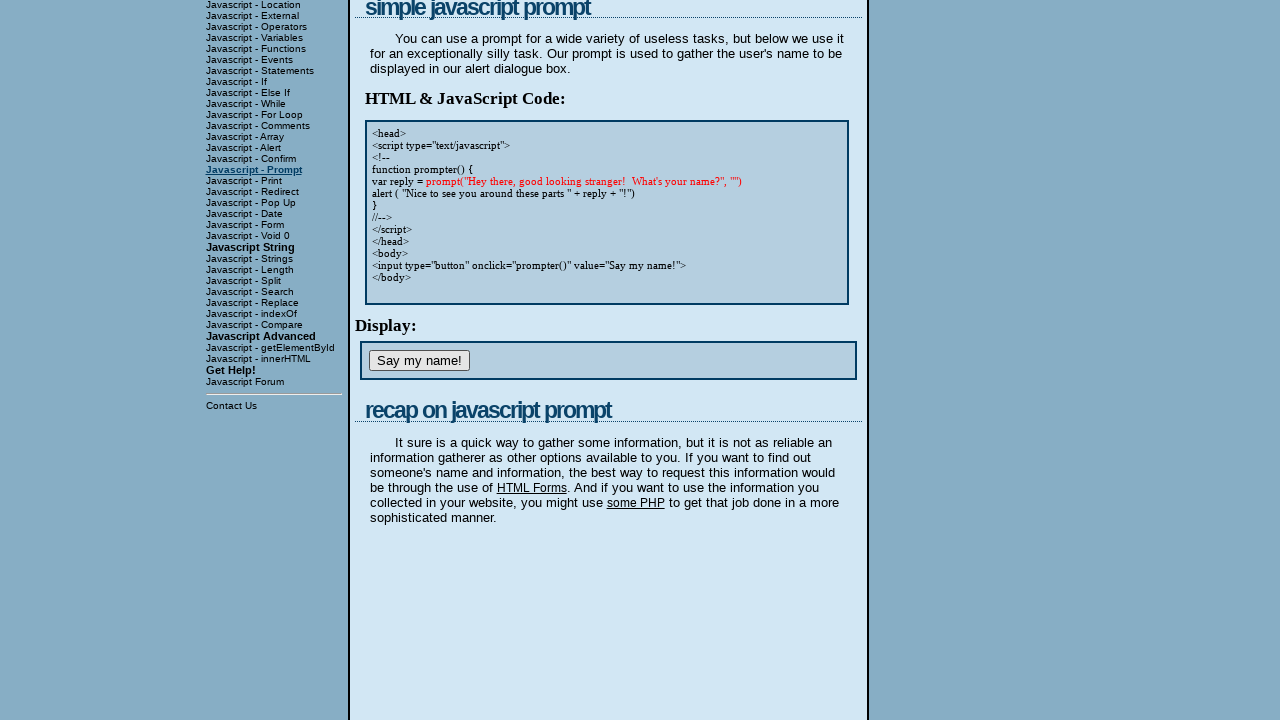